Tests opening a new browser tab by clicking a button, then verifies the sample heading text is visible in the new tab.

Starting URL: https://demoqa.com/browser-windows

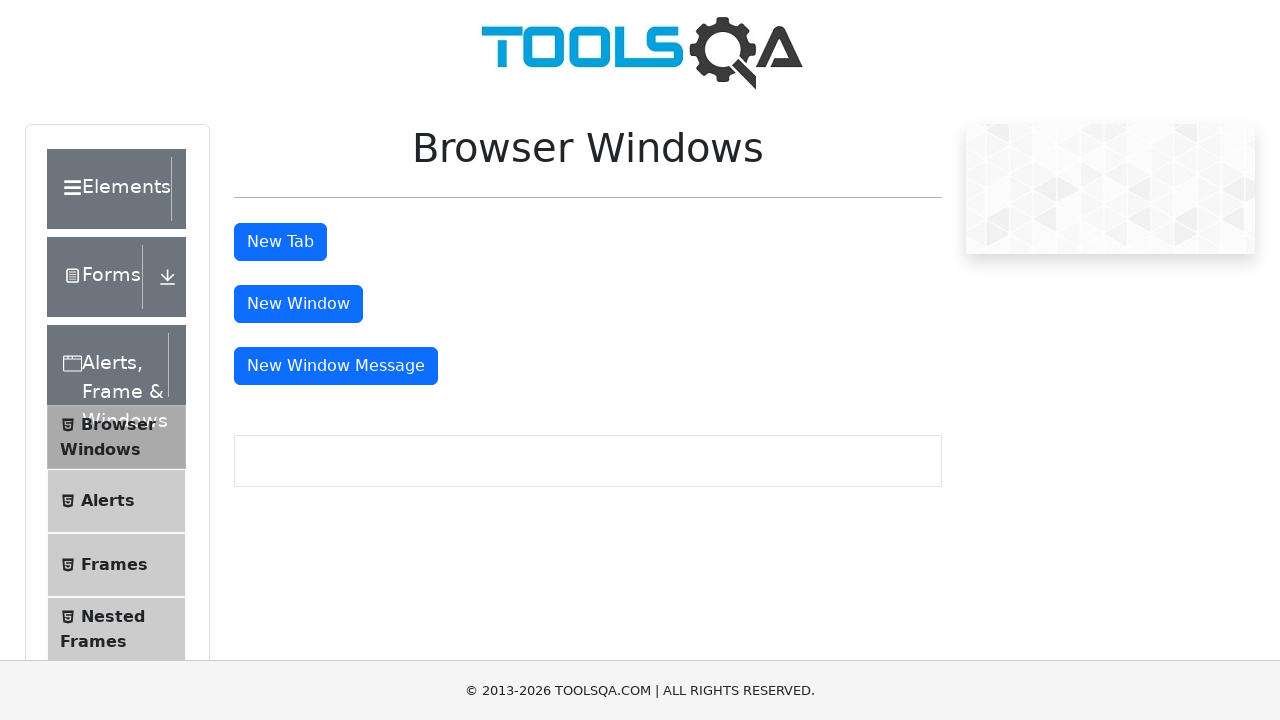

Clicked tab button to open new browser tab at (280, 242) on #tabButton
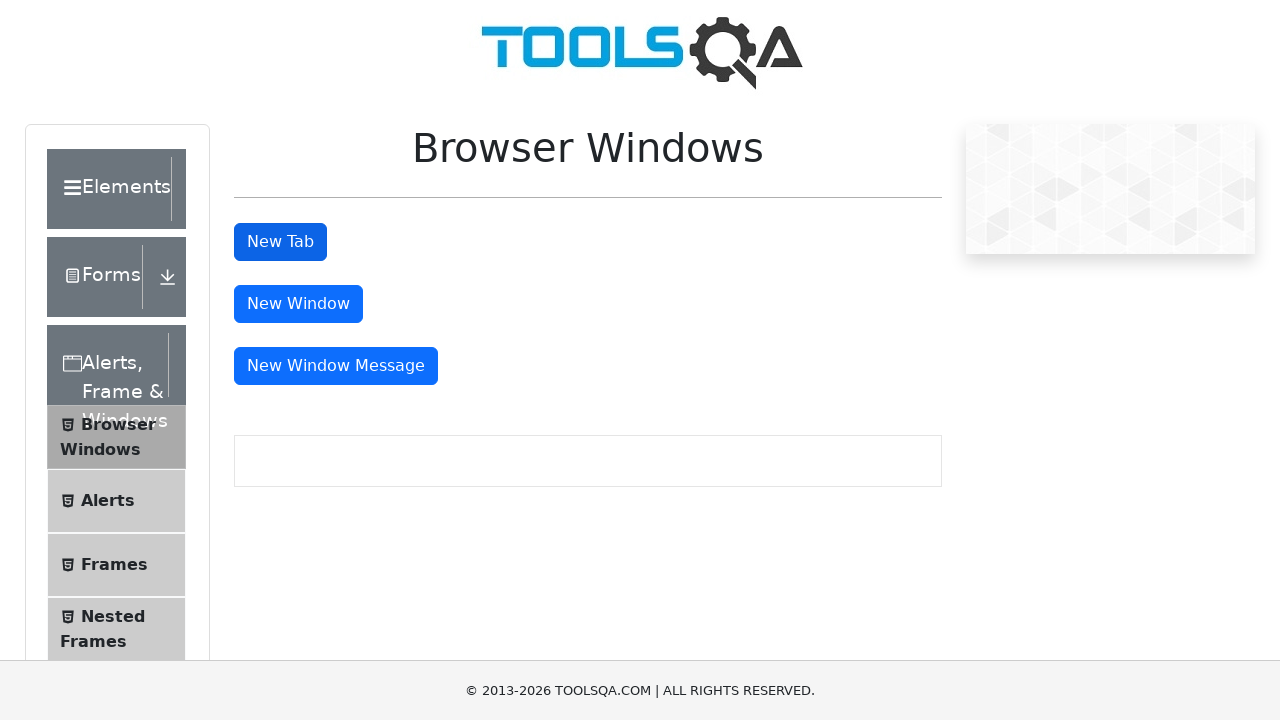

New tab opened and page object captured
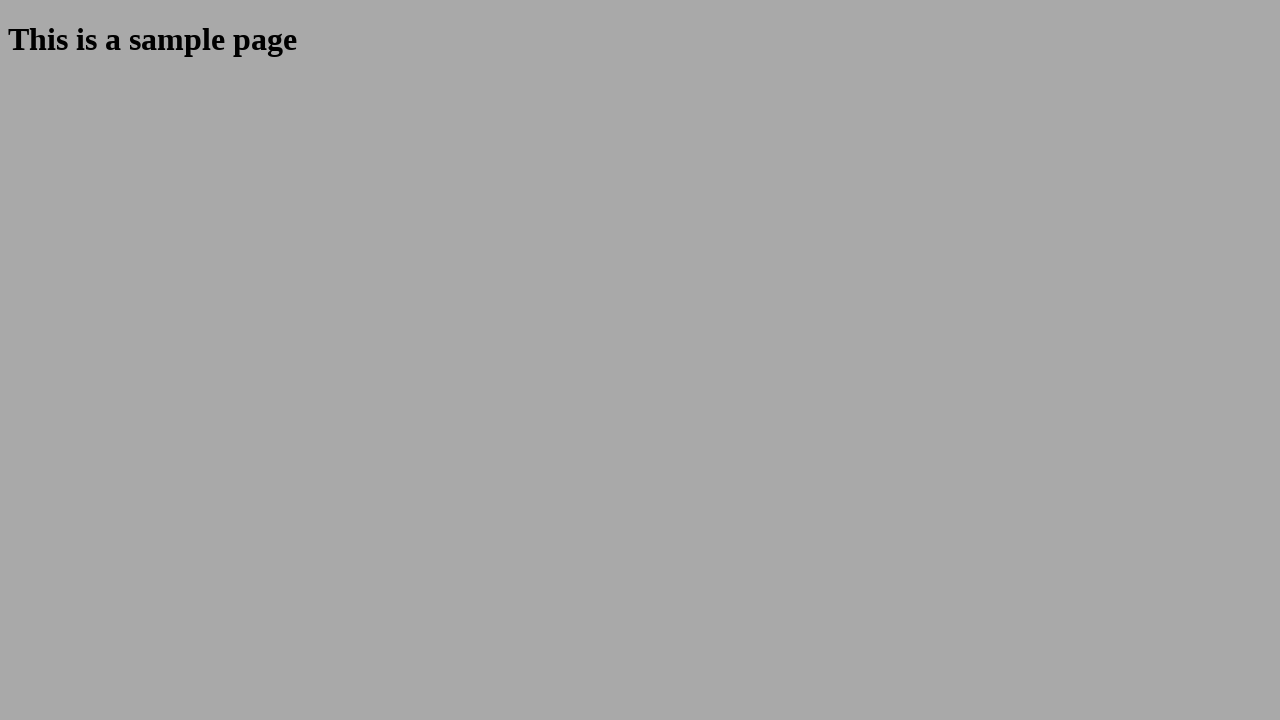

Sample heading element loaded in new tab
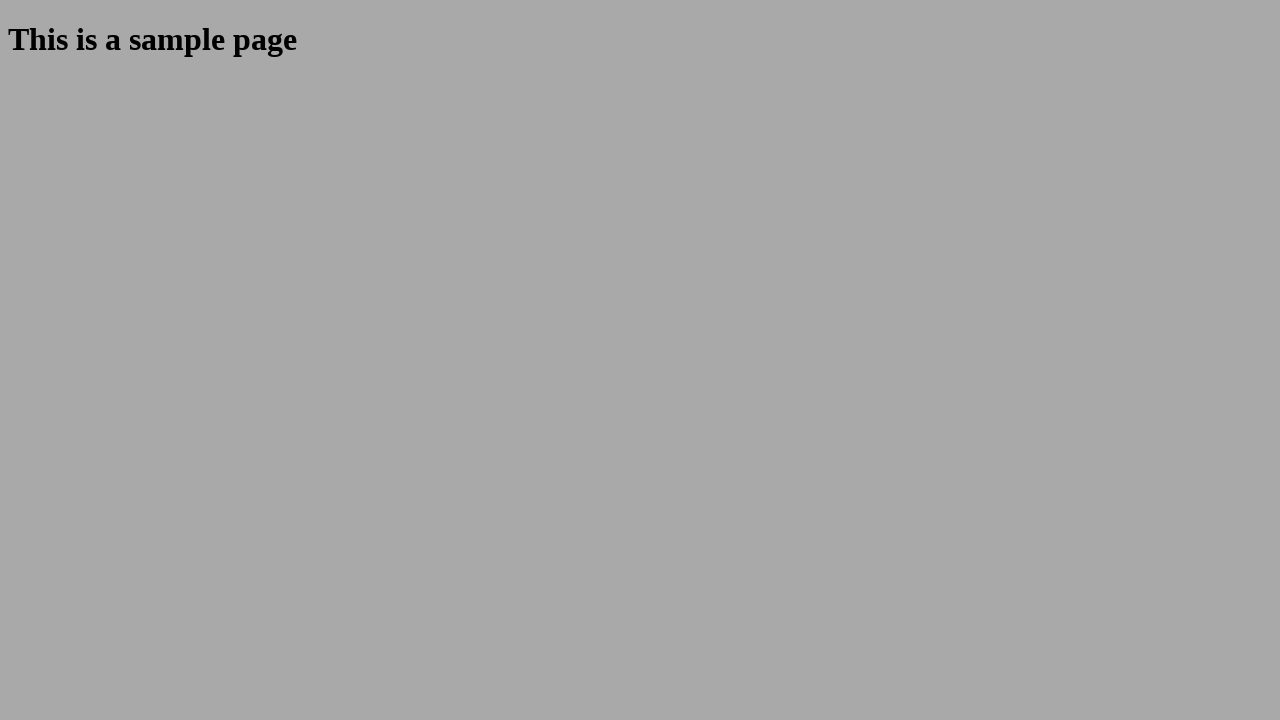

Verified sample heading is visible in new tab
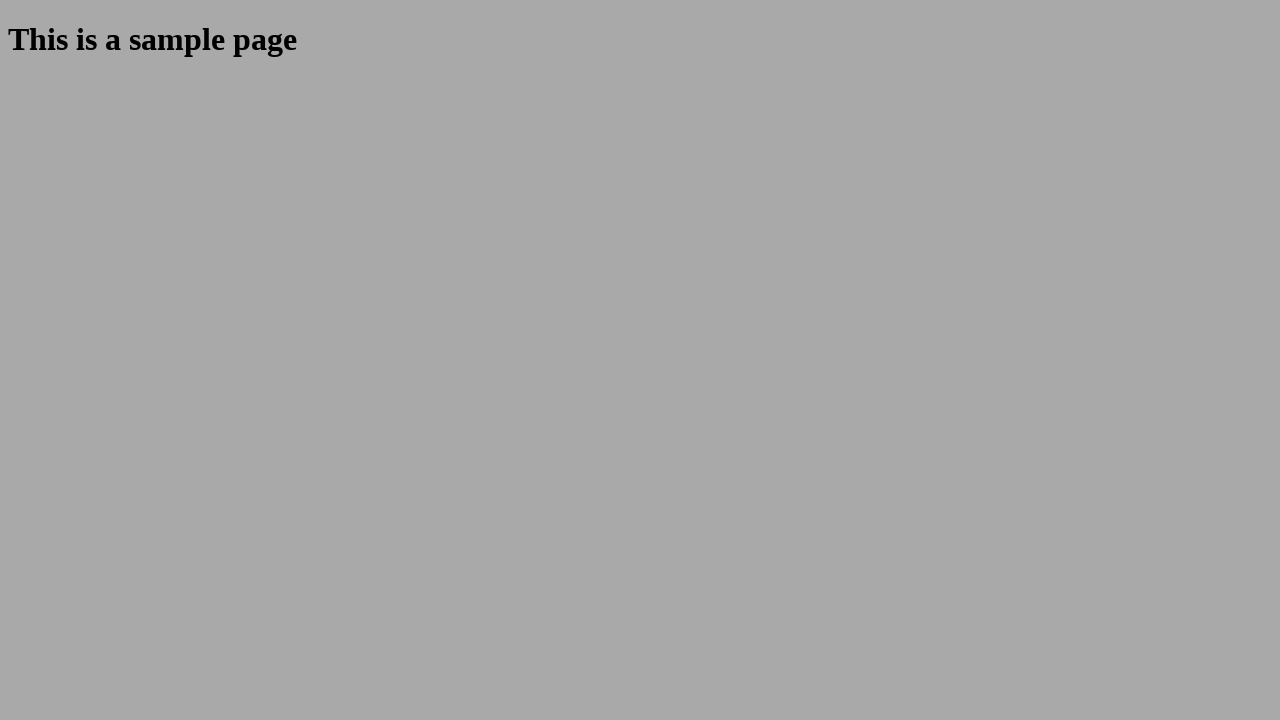

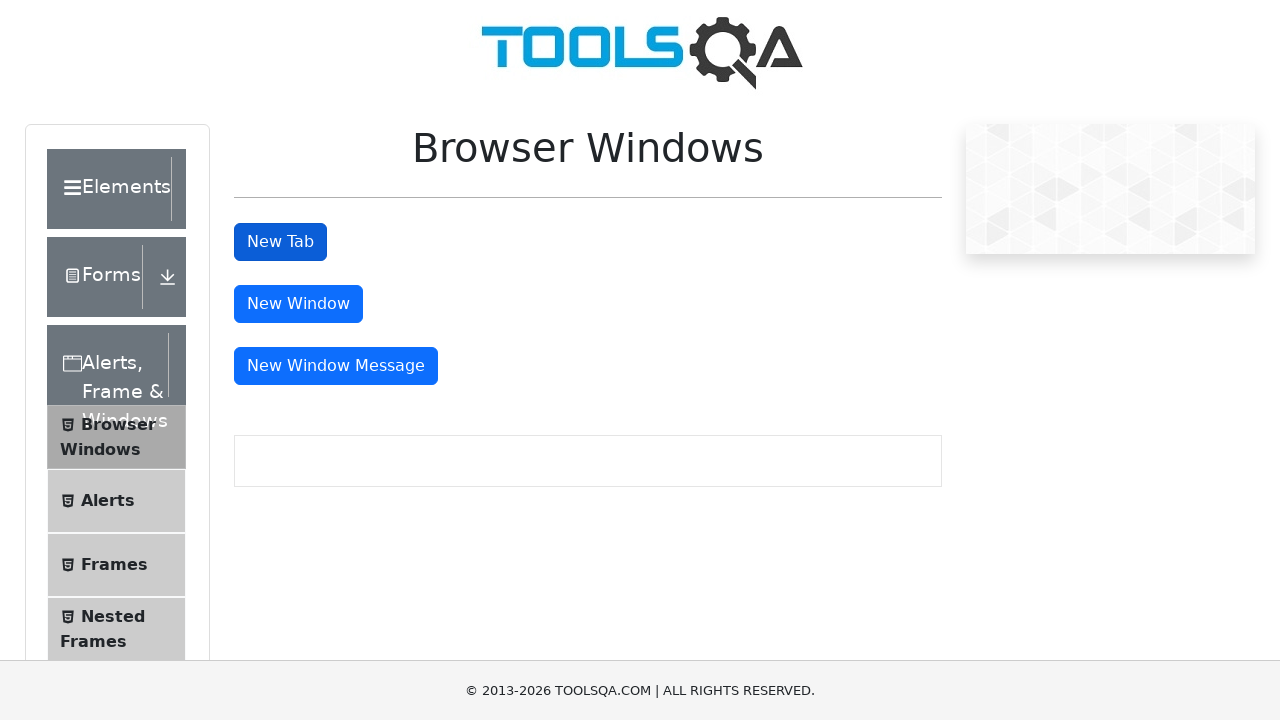